Tests menu hover navigation by moving mouse through nested menu items (Main Item 2 and its sub-items).

Starting URL: https://demoqa.com/menu#

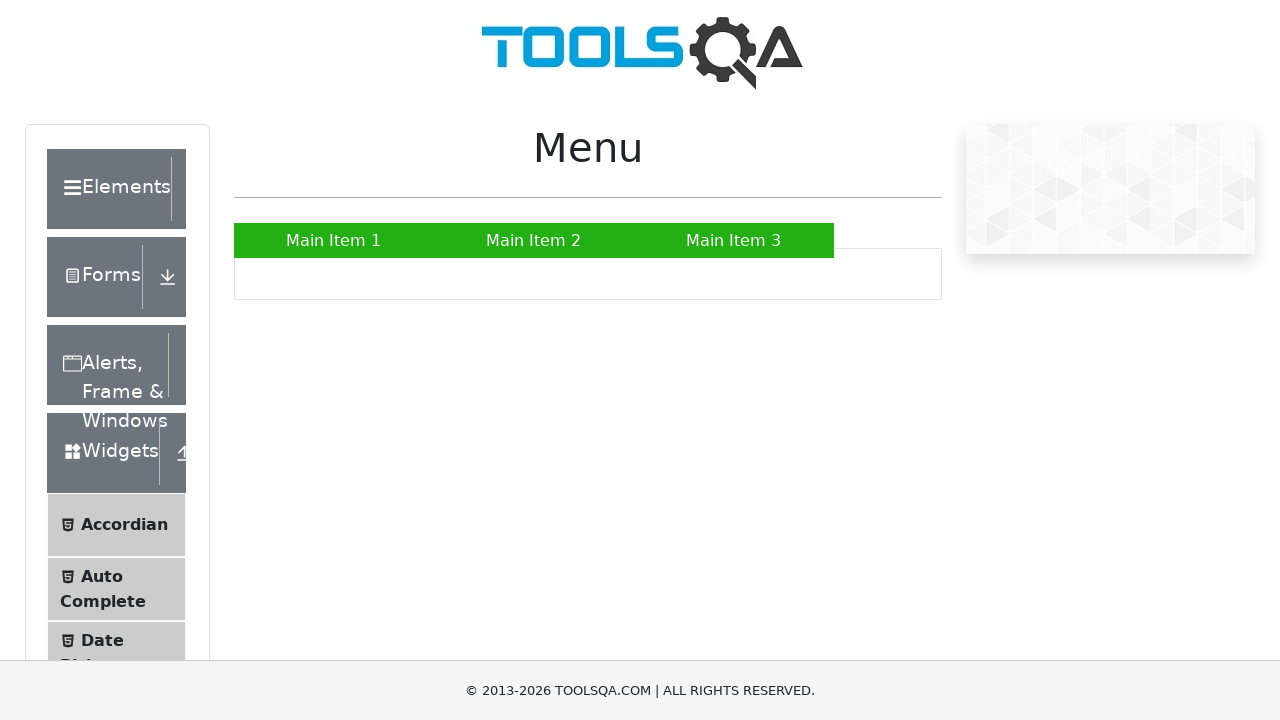

Scrolled down 300px to reveal menu items
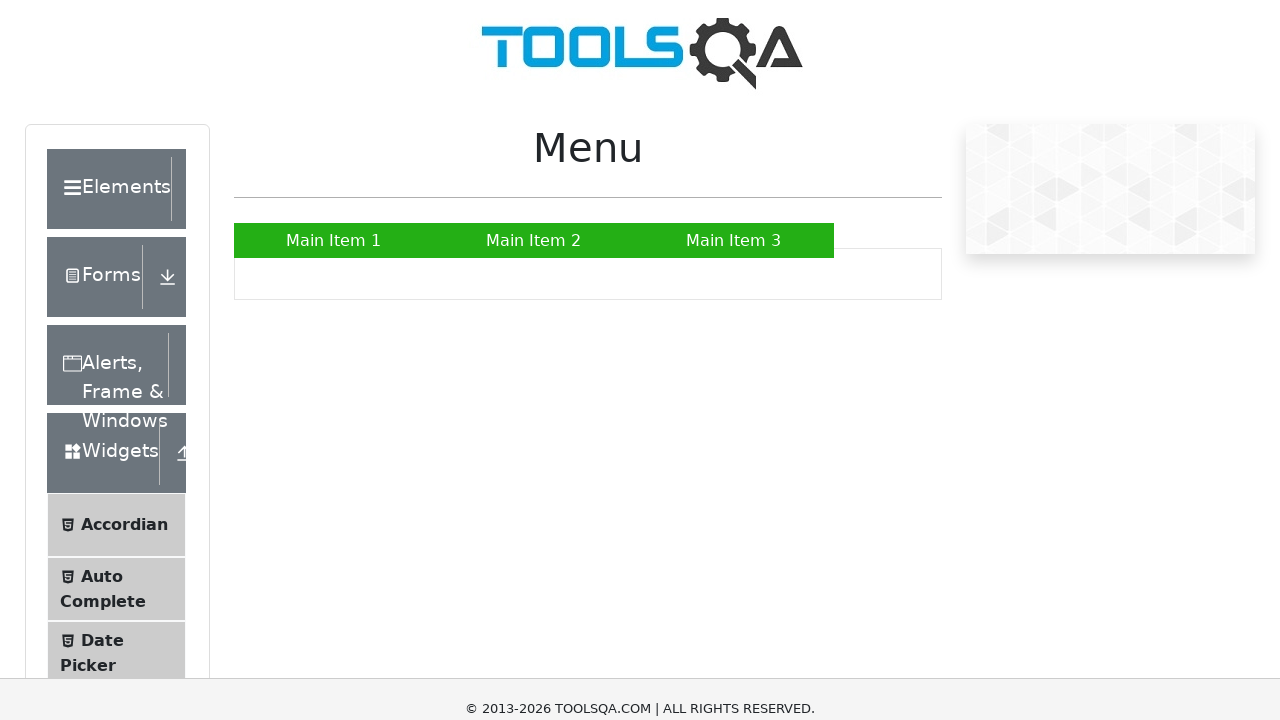

Hovered over Main Item 2 at (534, 240) on text=Main Item 2
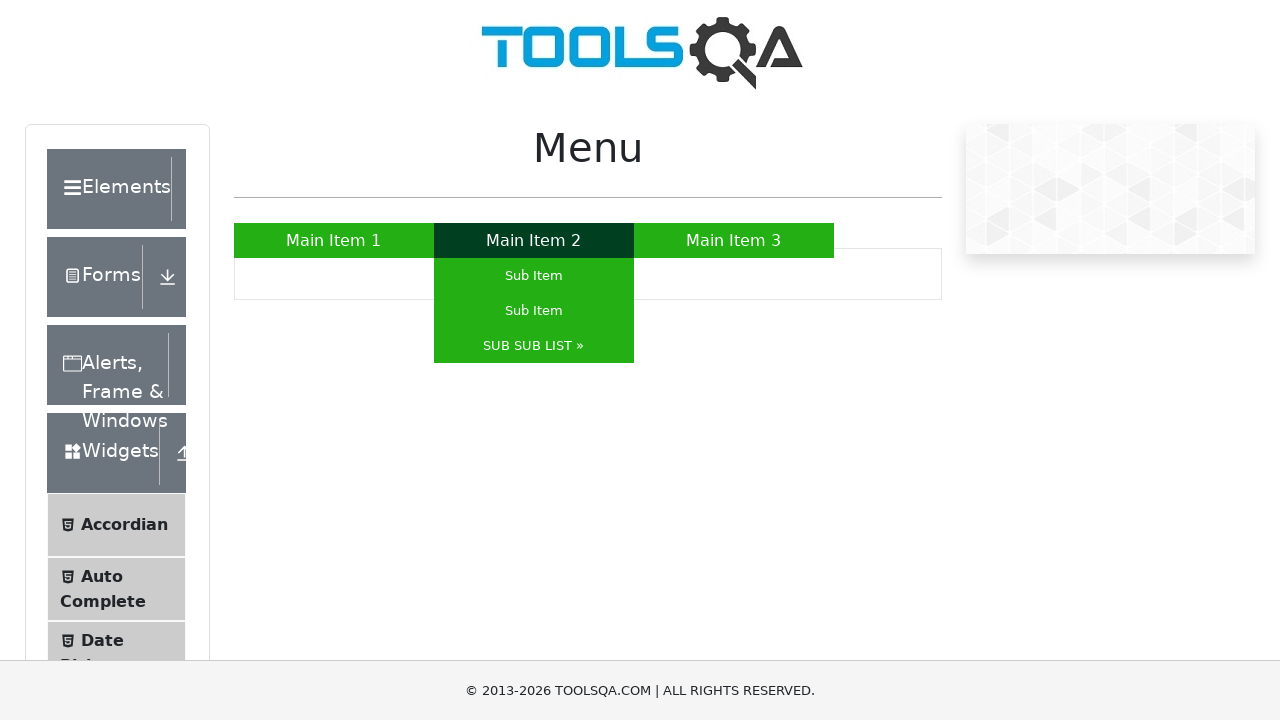

Hovered over SUB SUB LIST submenu item at (534, 346) on xpath=//*[@id='nav']/li[2]/ul/li[3]/a
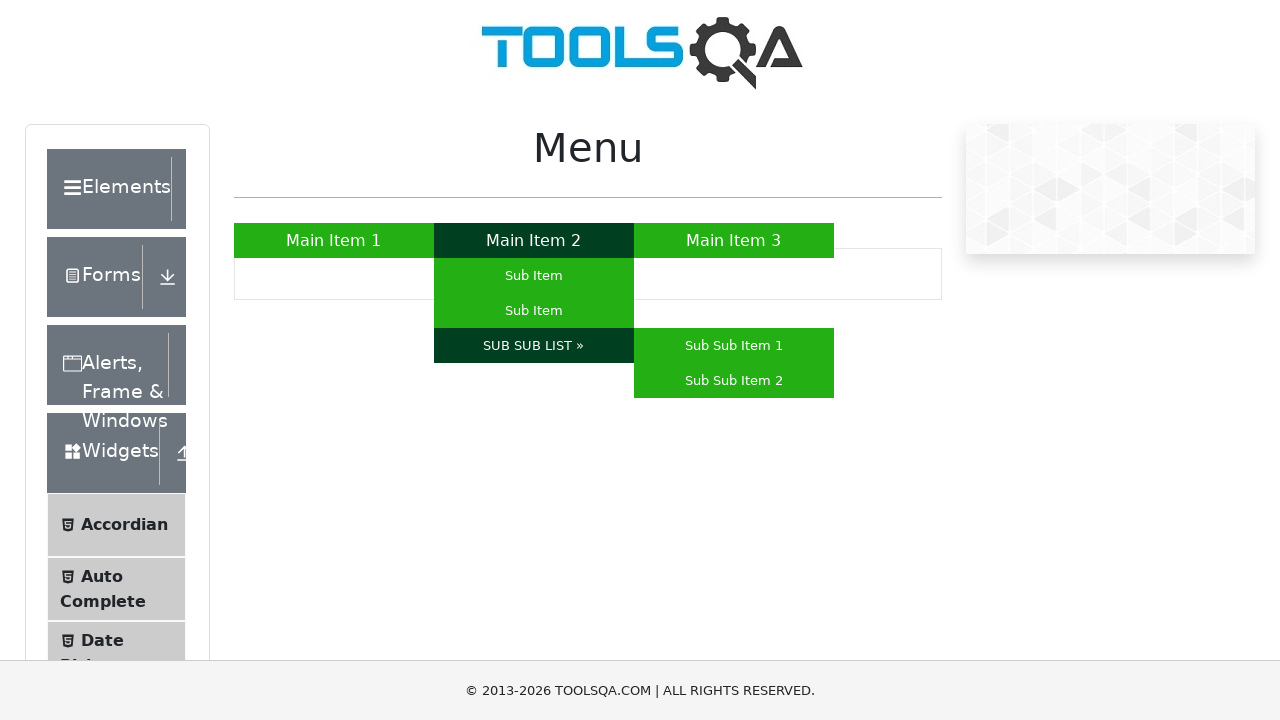

Hovered over nested submenu item under SUB SUB LIST at (734, 380) on xpath=//*[@id='nav']/li[2]/ul/li[3]/ul/li[2]/a
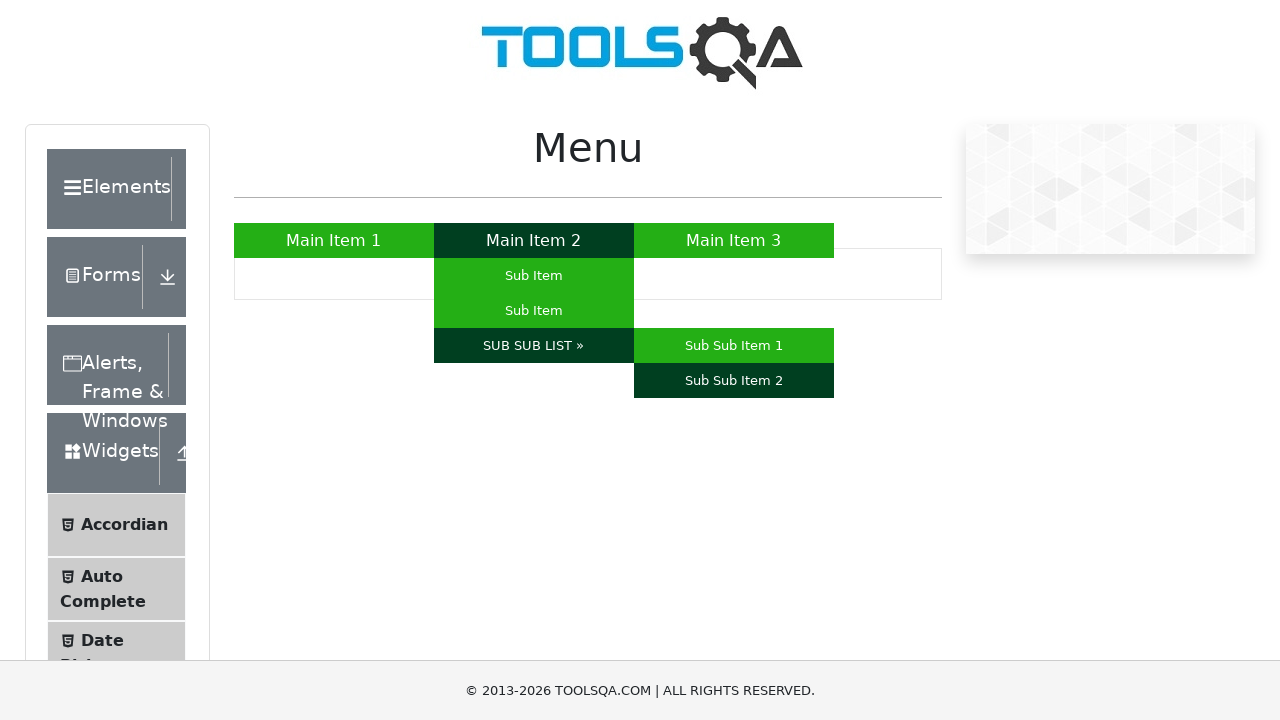

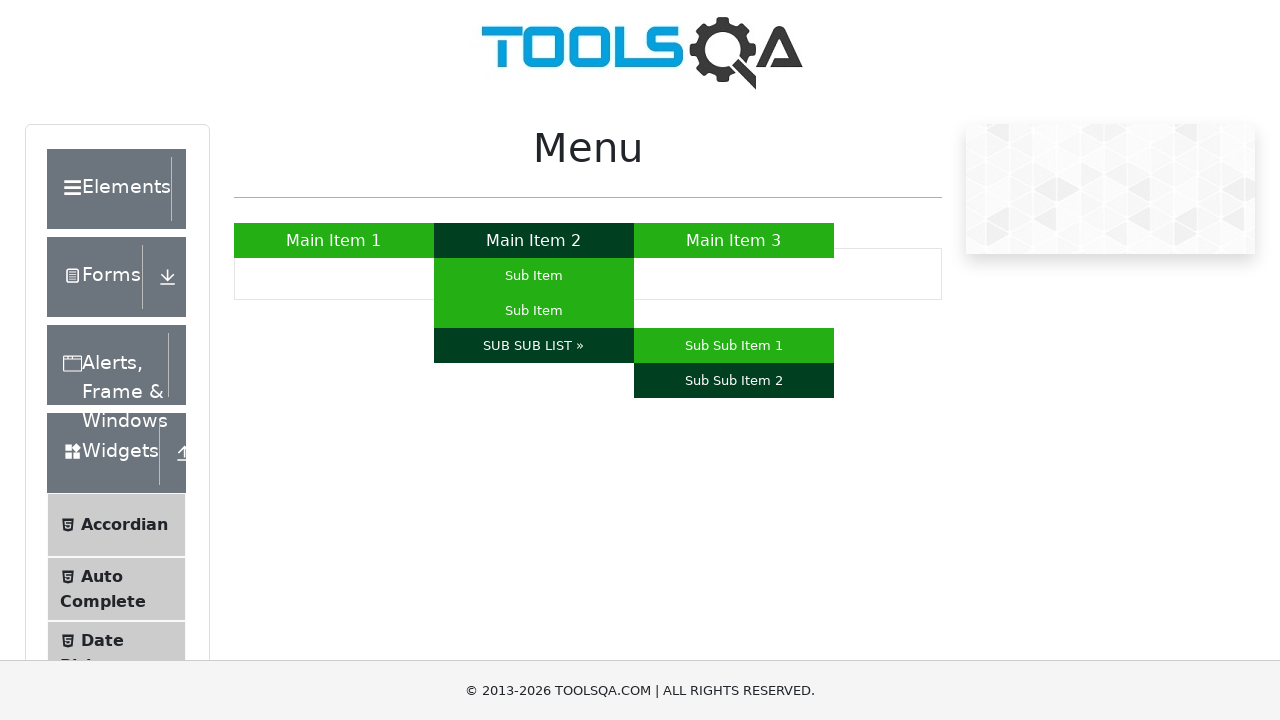